Tests dynamic control behavior by toggling a checkbox's visibility - clicking a button to make a checkbox disappear, waiting for it to reappear, and then clicking the checkbox.

Starting URL: https://v1.training-support.net/selenium/dynamic-controls

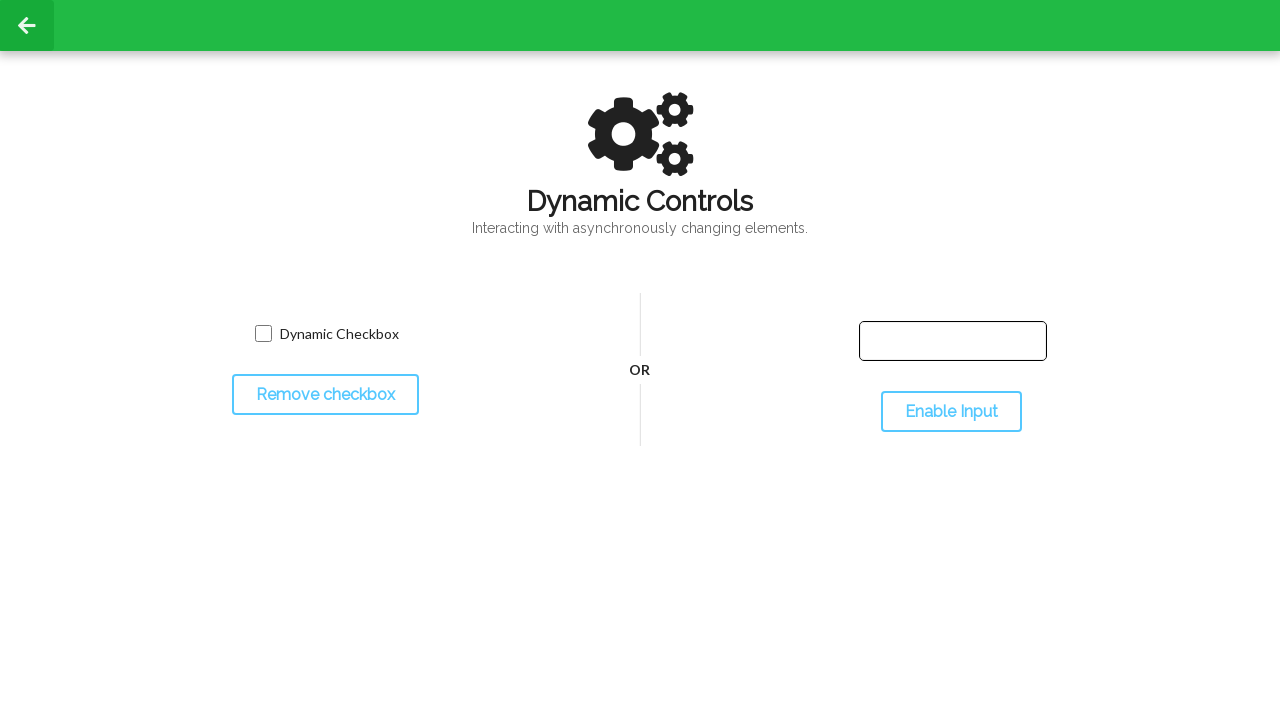

Clicked toggle button to hide checkbox at (325, 395) on #toggleCheckbox
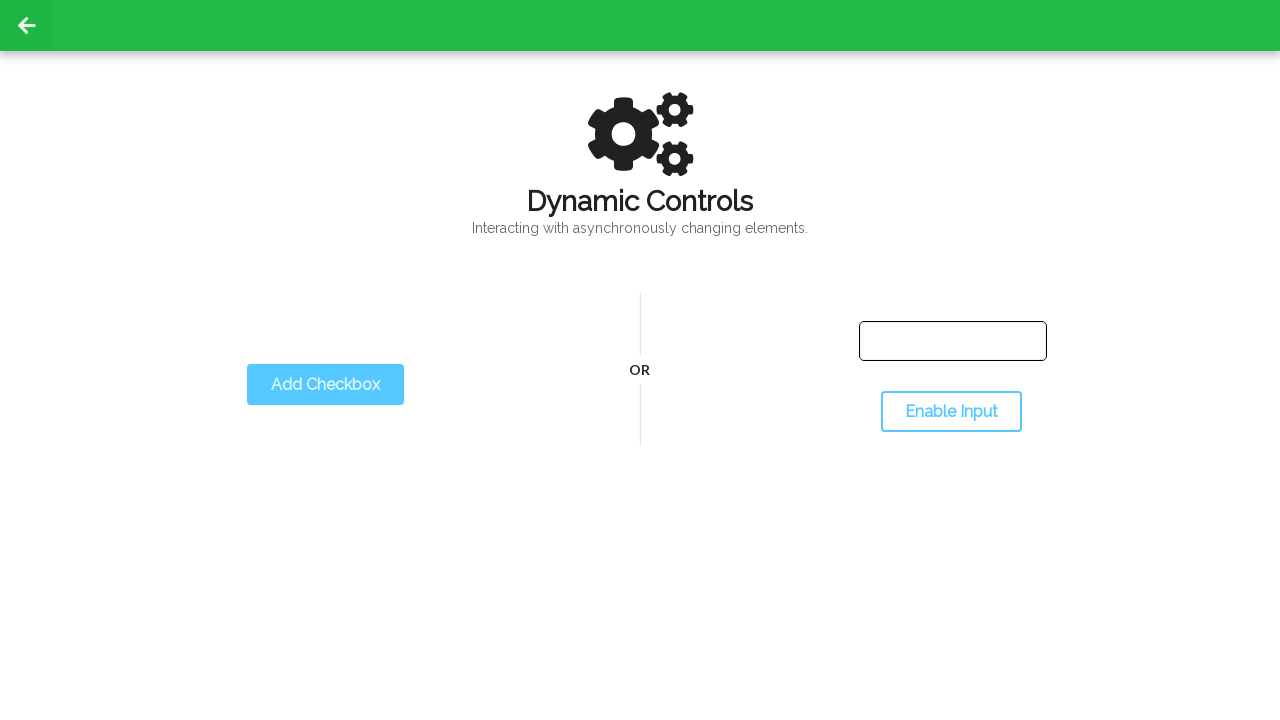

Checkbox disappeared as expected
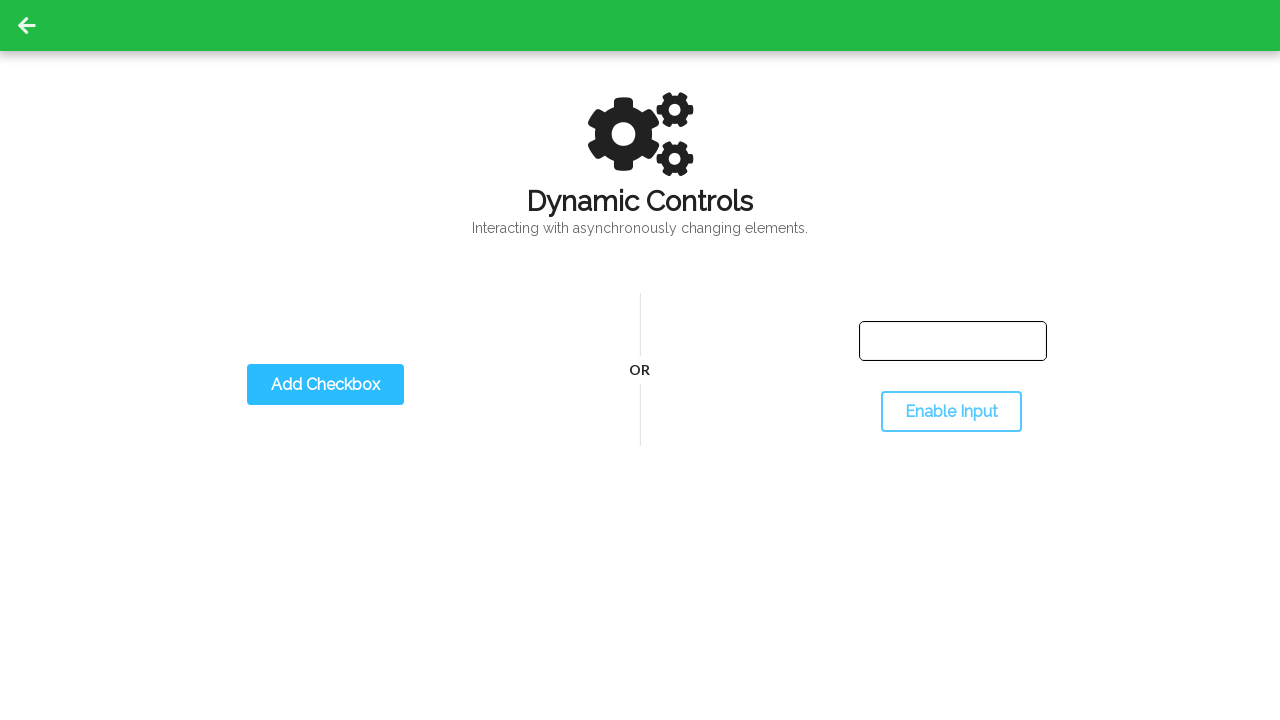

Clicked toggle button to show checkbox again at (325, 385) on #toggleCheckbox
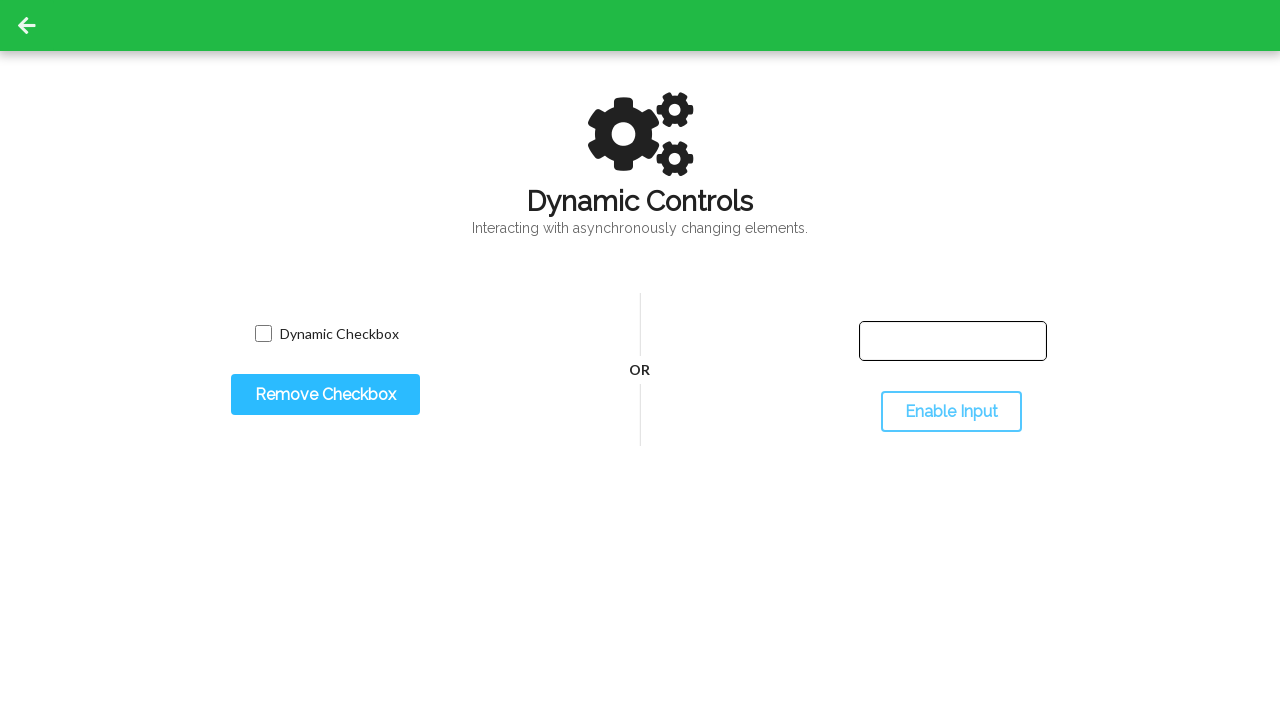

Checkbox reappeared as expected
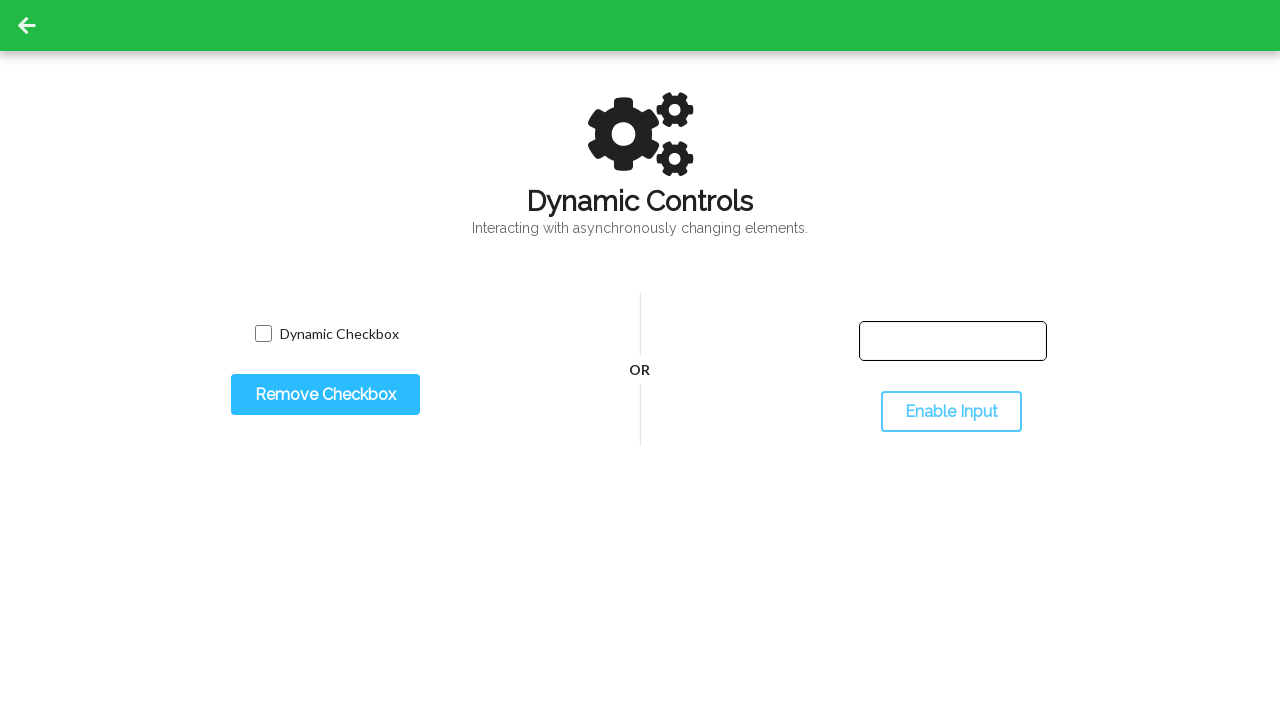

Clicked the dynamic checkbox at (263, 334) on input.willDisappear
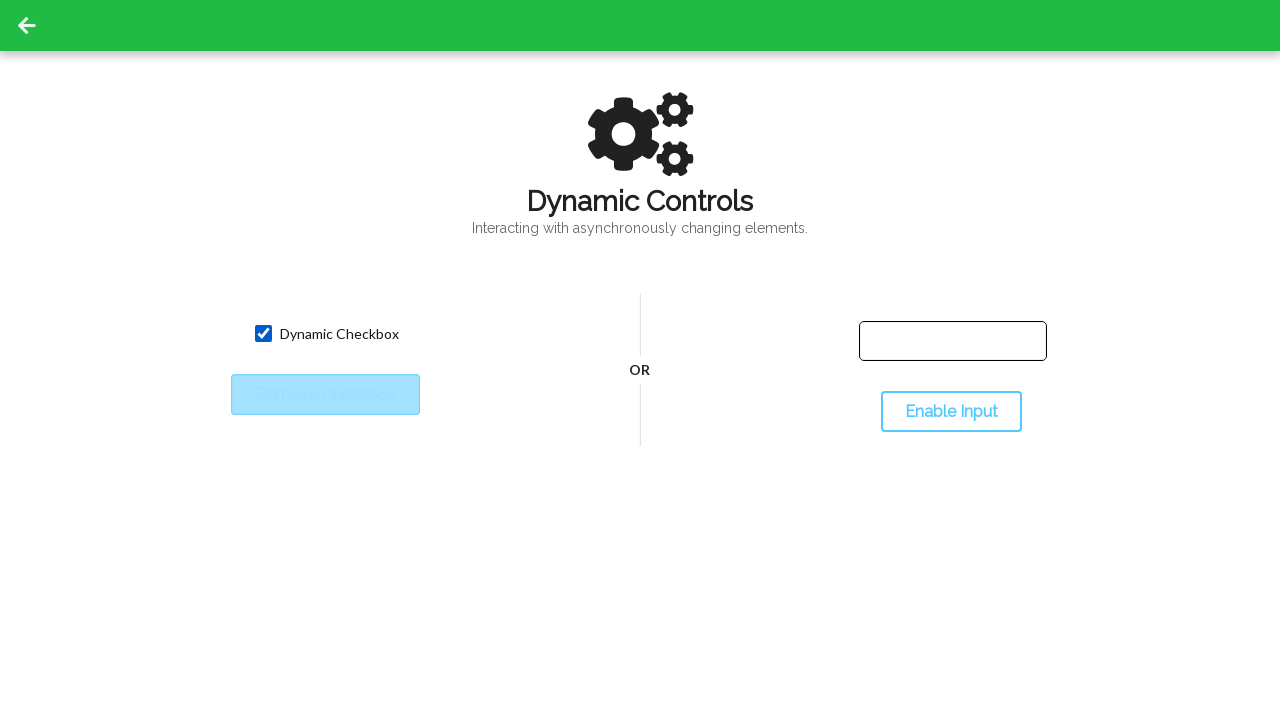

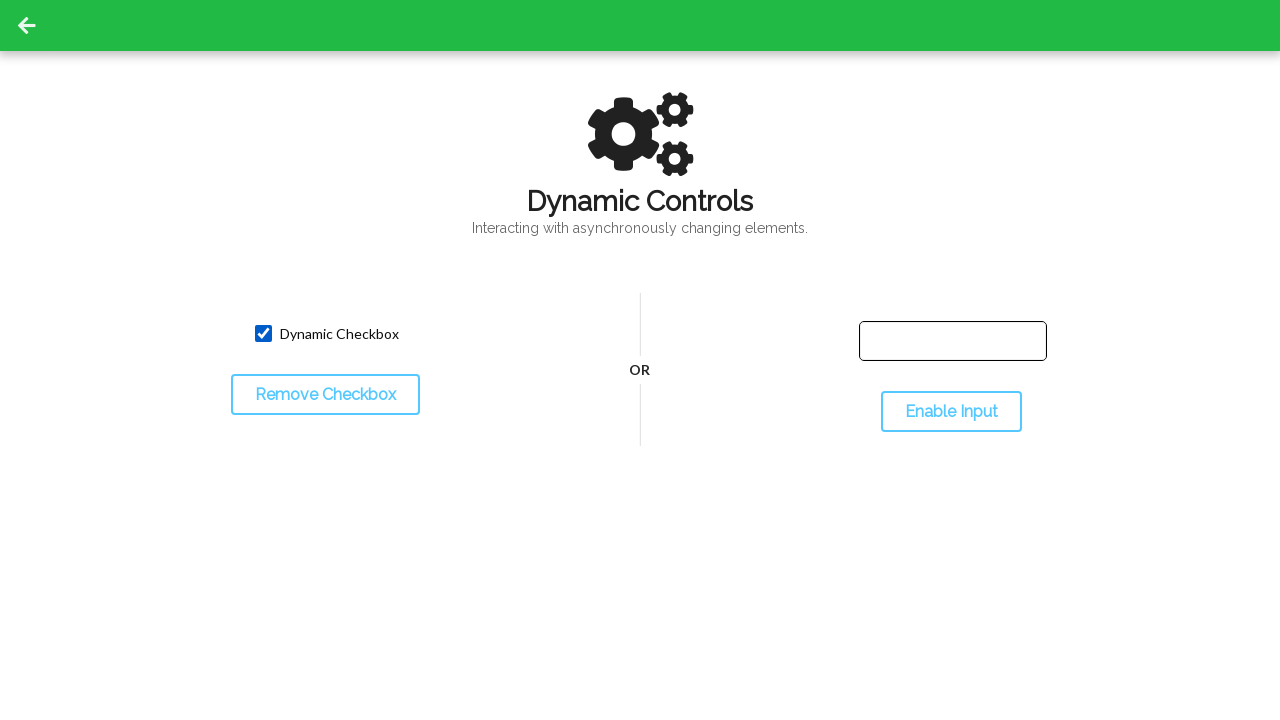